Tests alert handling functionality by triggering confirmation alerts and accepting/dismissing them

Starting URL: https://demoqa.com/alerts

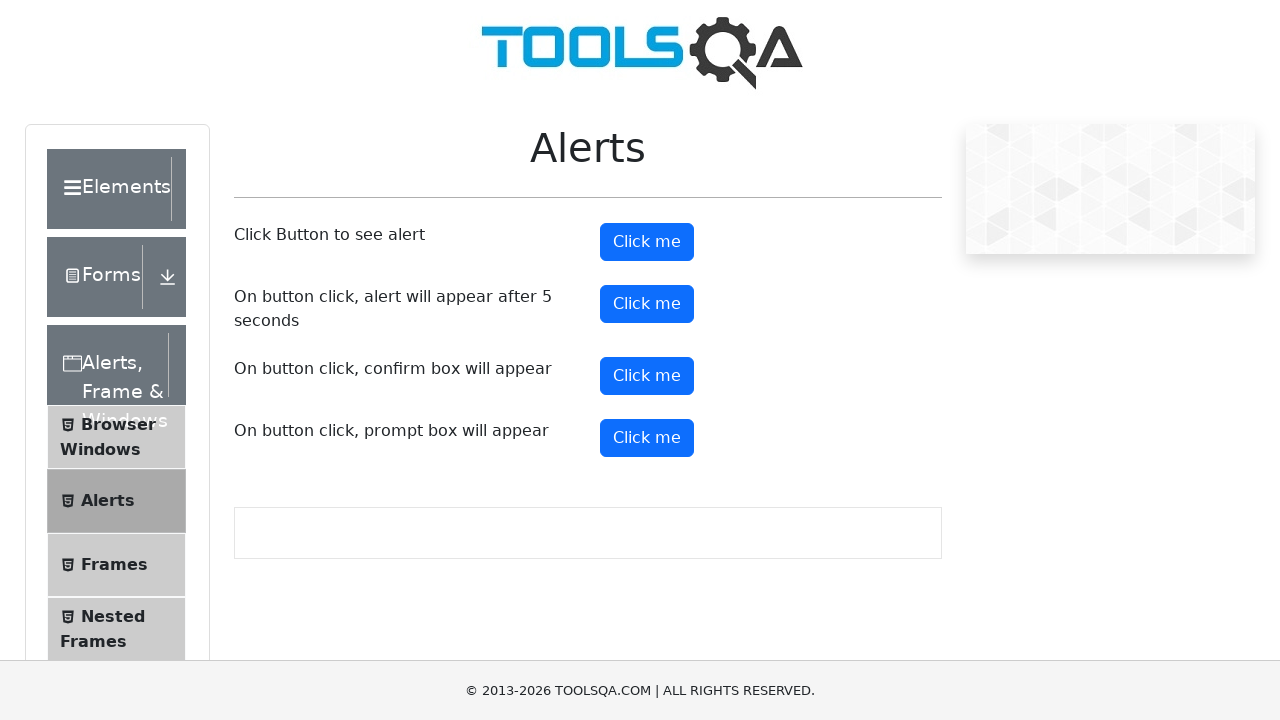

Scrolled confirm button into view
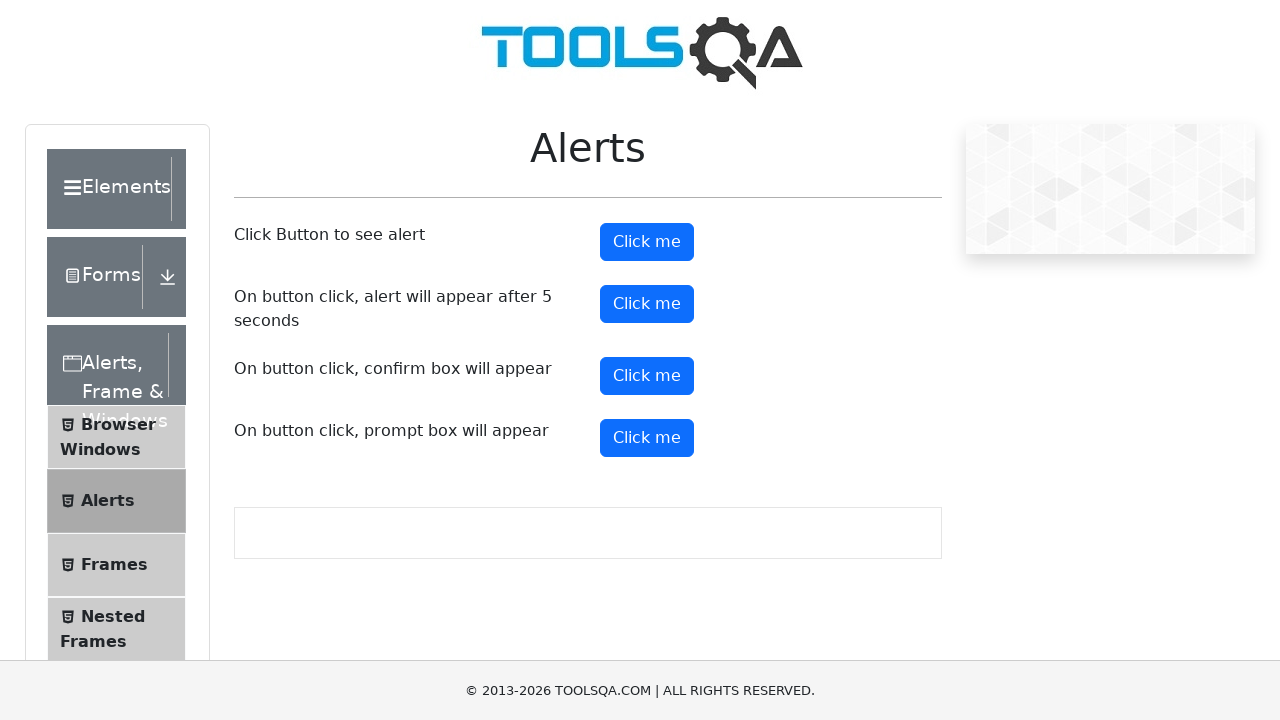

Clicked confirm button to trigger first alert at (647, 376) on #confirmButton
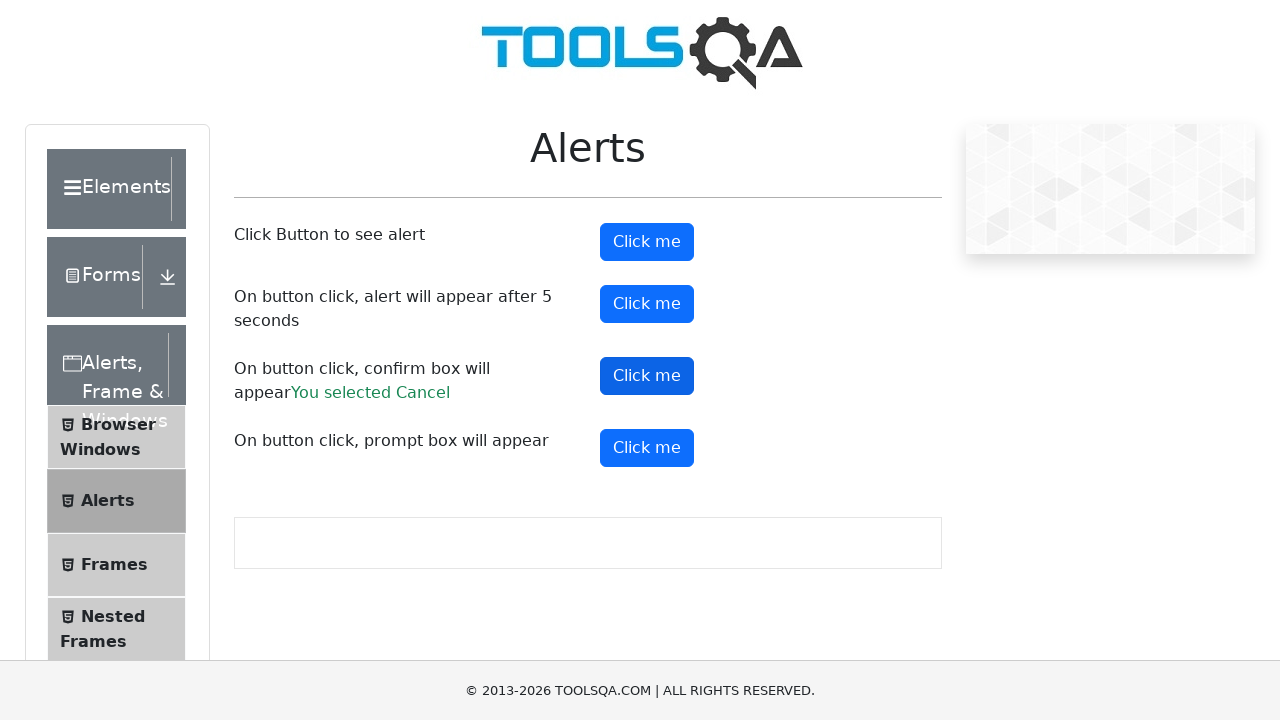

Set up dialog handler to accept alerts
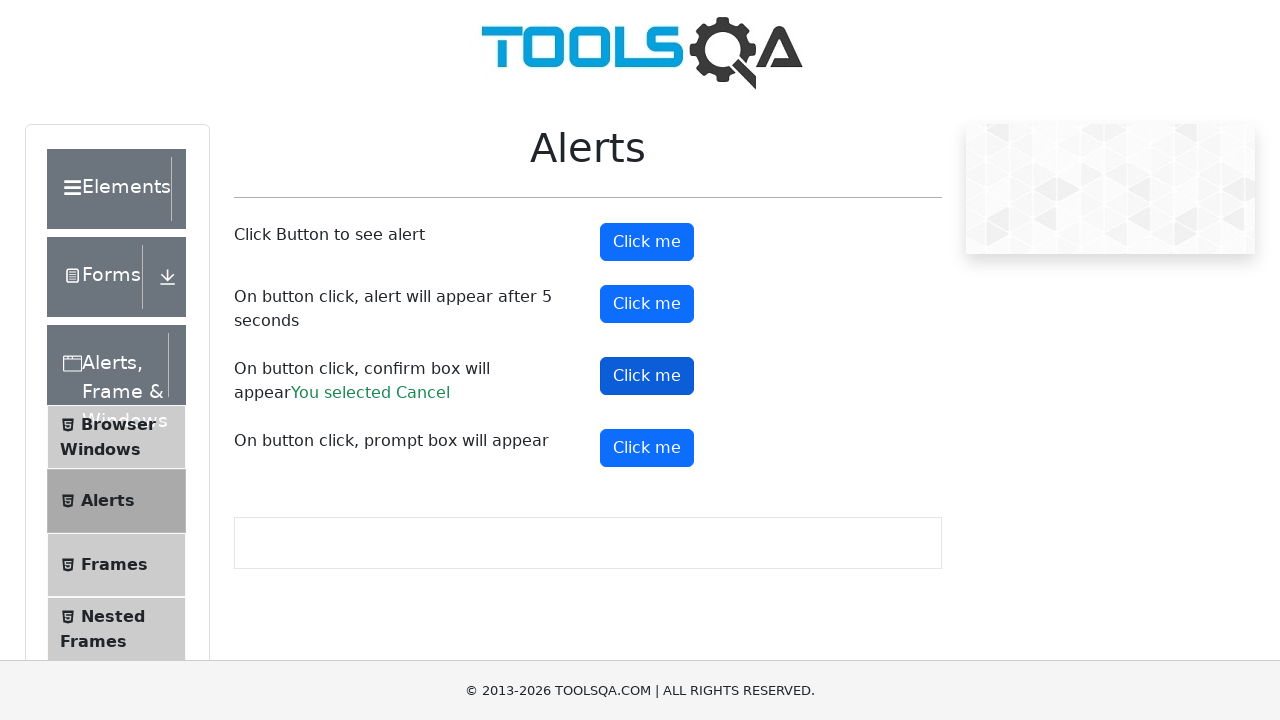

Clicked confirm button to trigger second alert at (647, 376) on #confirmButton
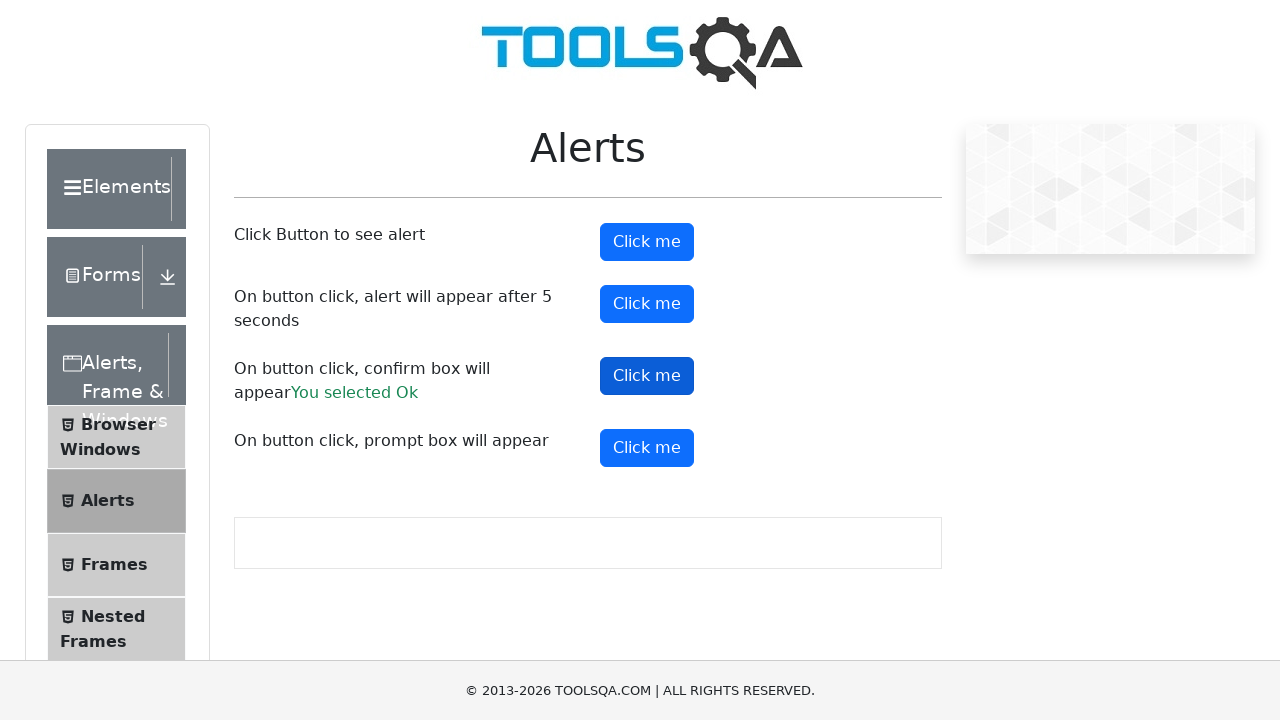

Set up dialog handler to dismiss alerts
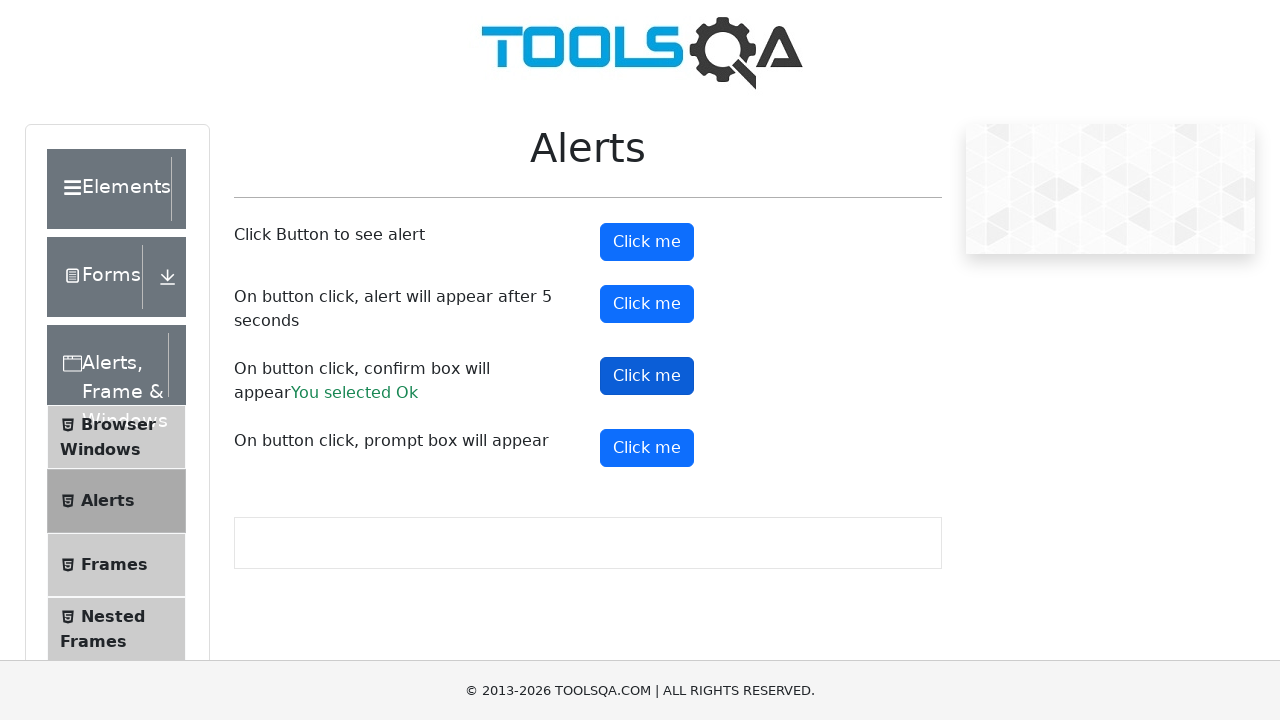

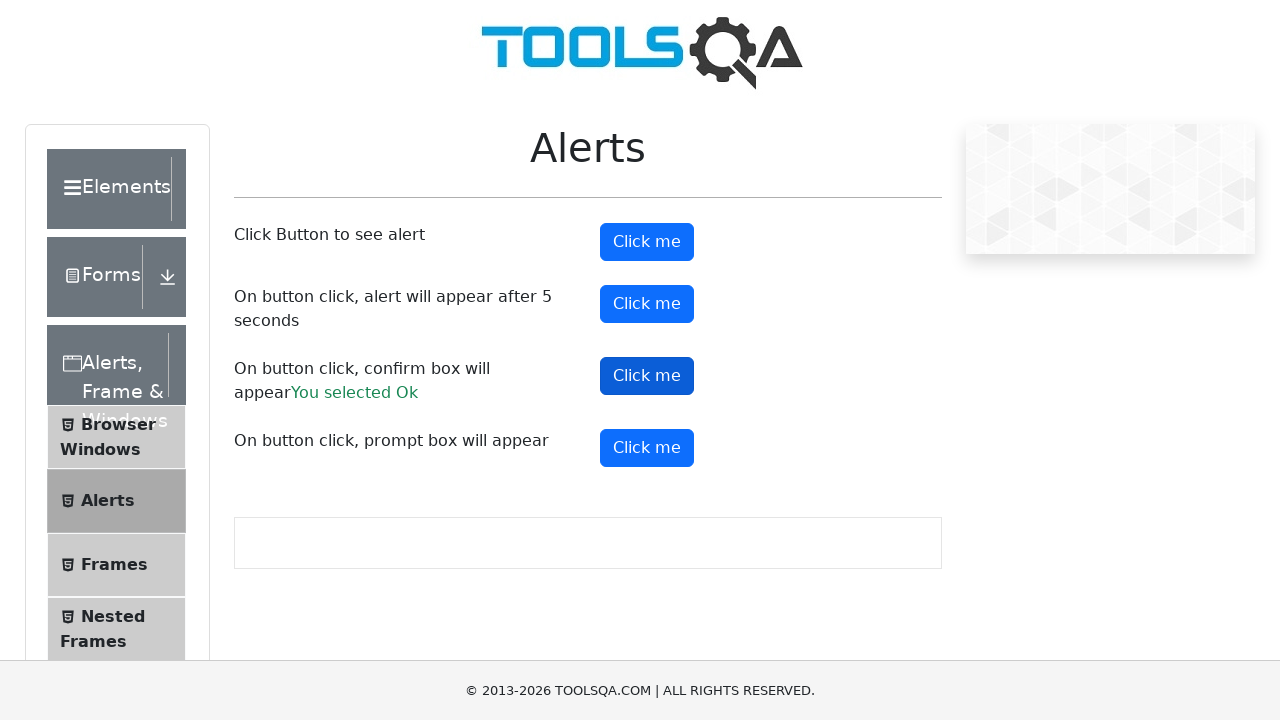